Tests double-click functionality by performing a double-click on a button and verifying the success message appears

Starting URL: https://demoqa.com/buttons

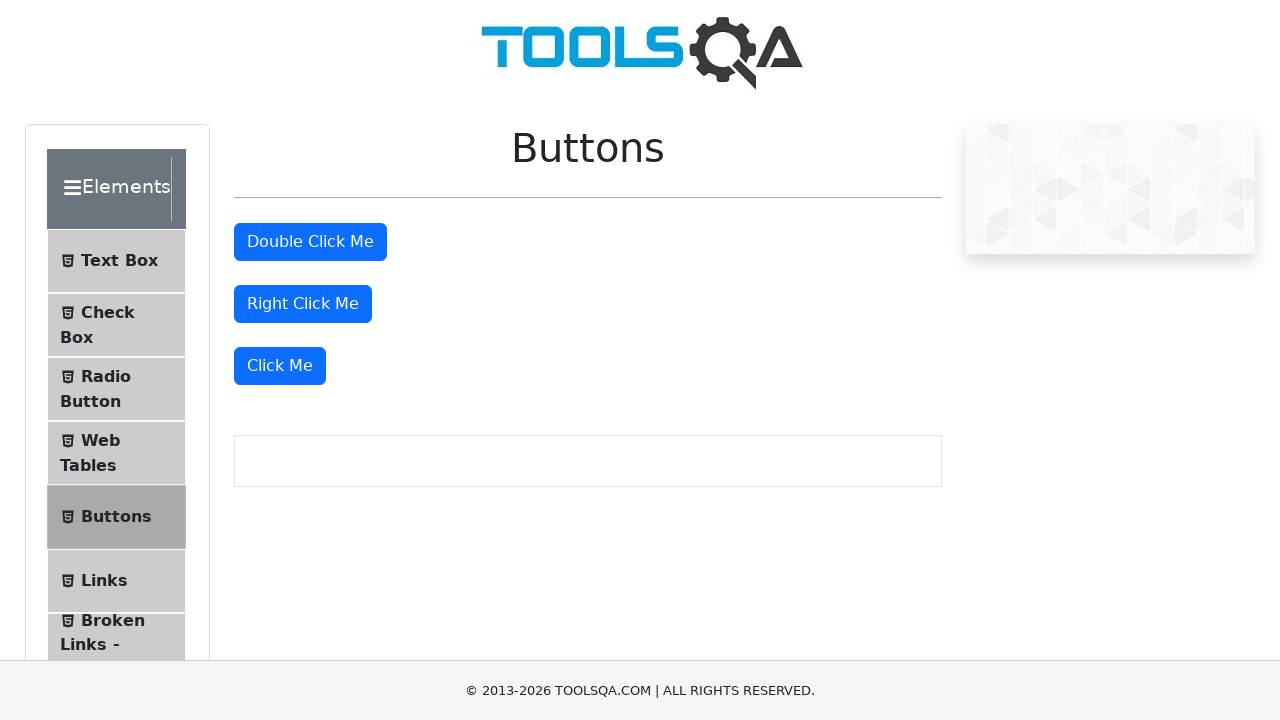

Located the double click button element
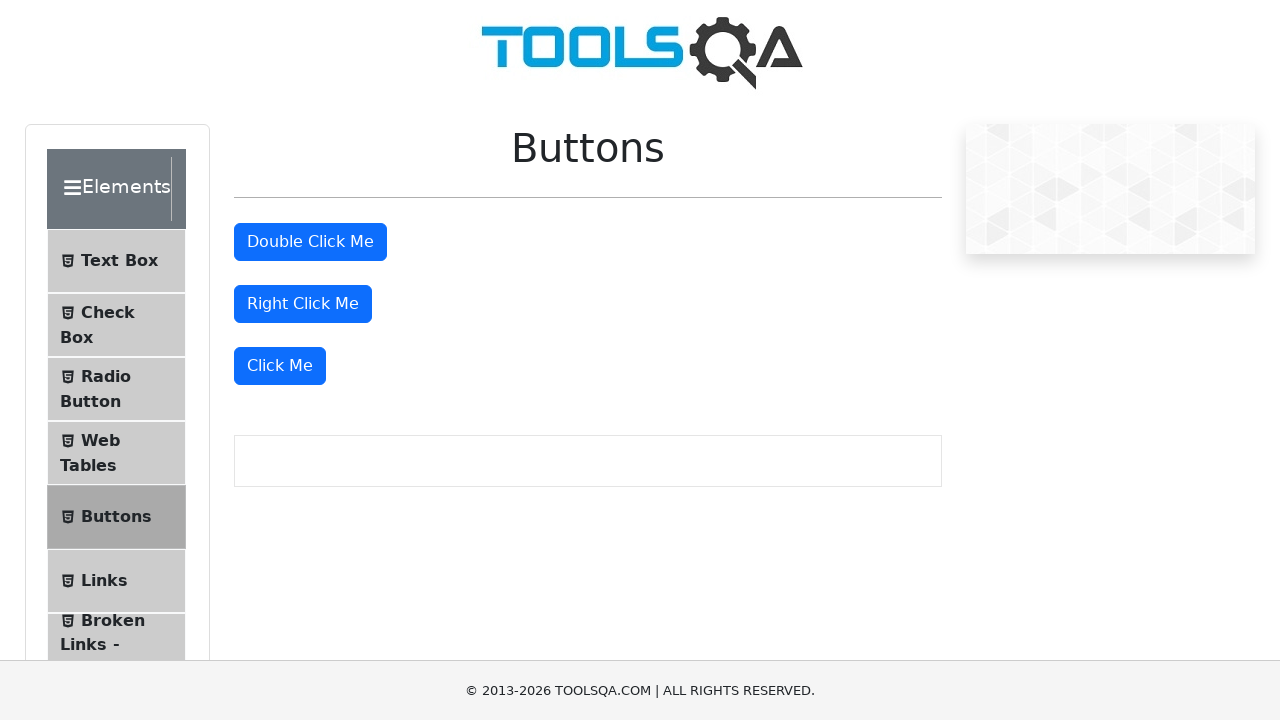

Scrolled double click button into view
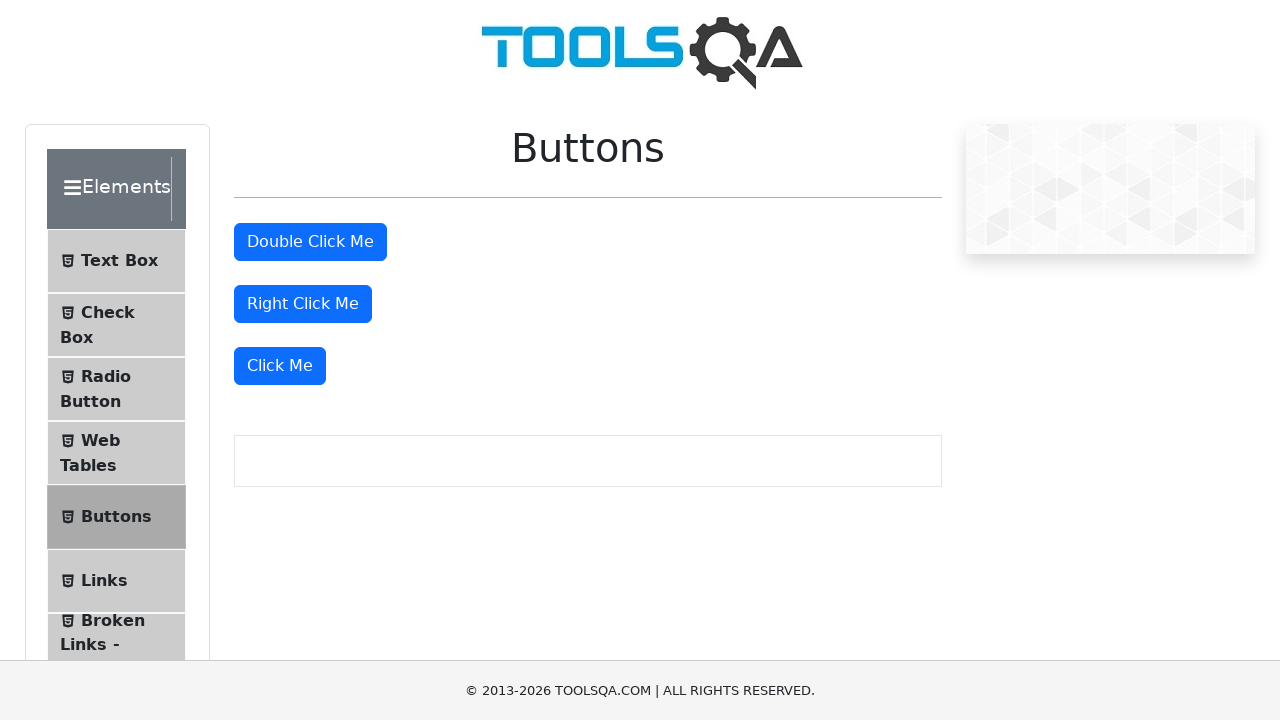

Performed double-click on the button at (310, 242) on #doubleClickBtn
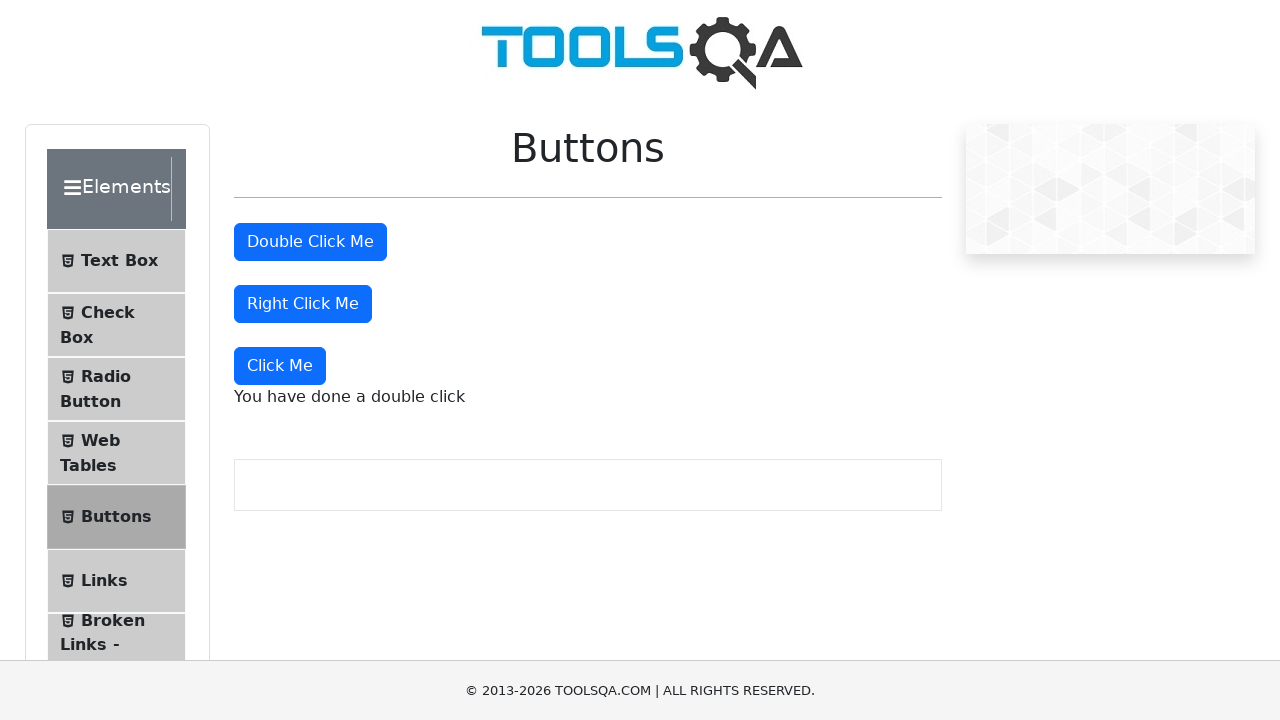

Success message appeared after double-click
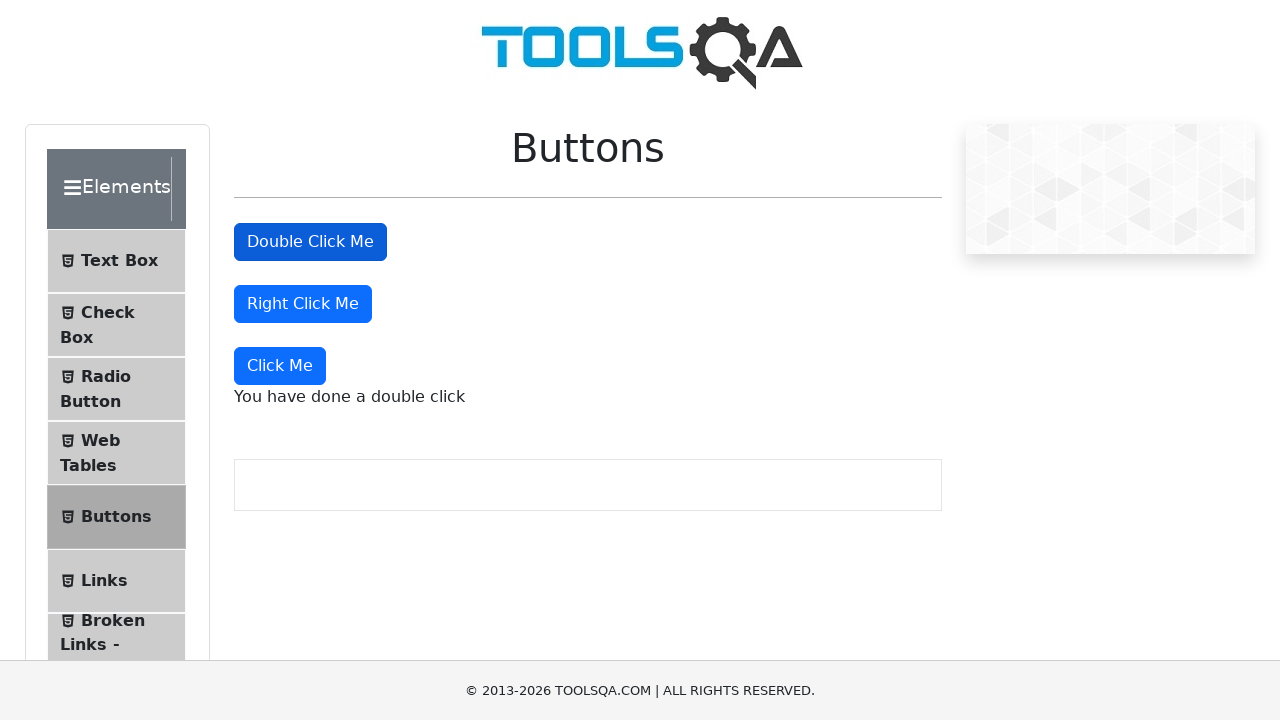

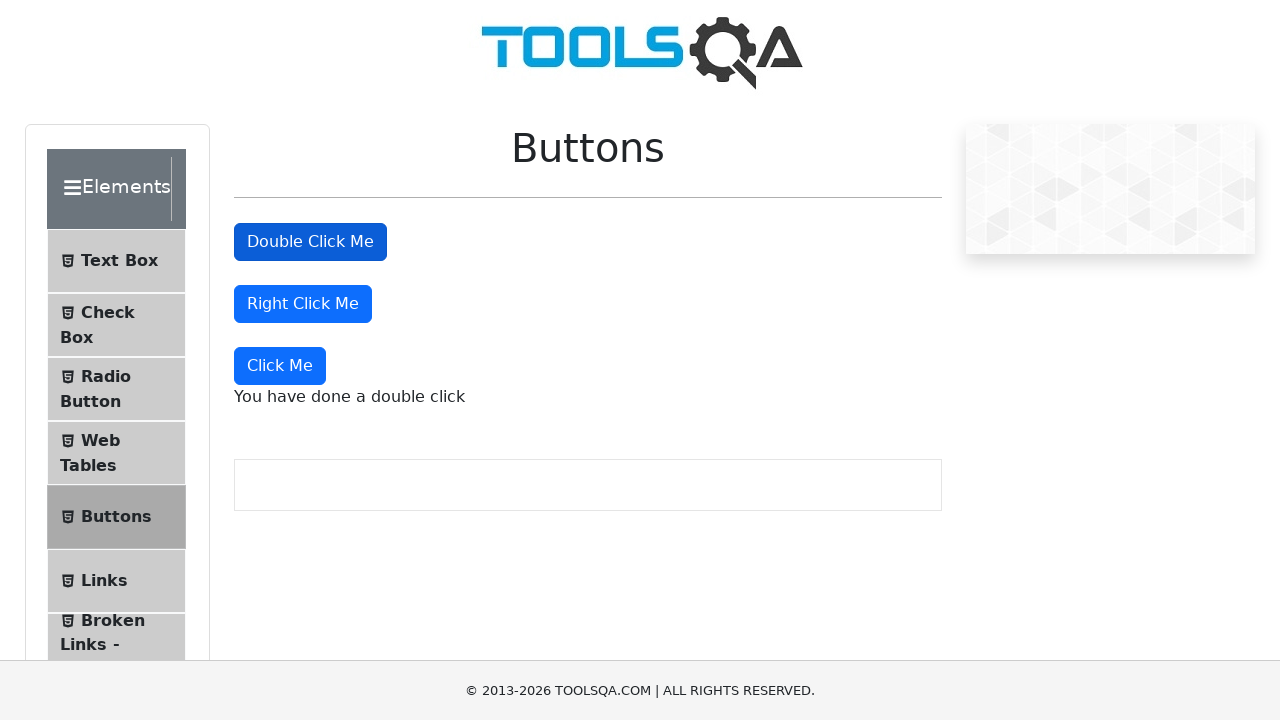